Tests that edits are saved when the input loses focus (blur event)

Starting URL: https://demo.playwright.dev/todomvc

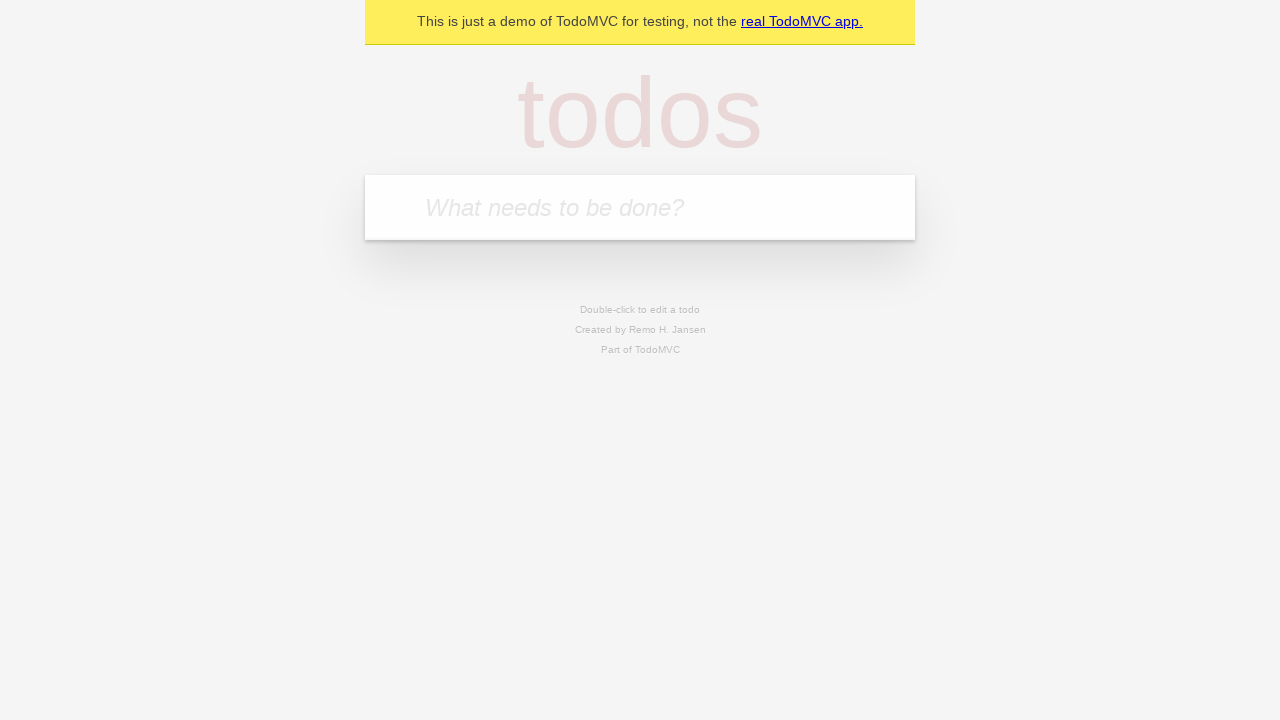

Filled input with first todo 'buy some cheese' on internal:attr=[placeholder="What needs to be done?"i]
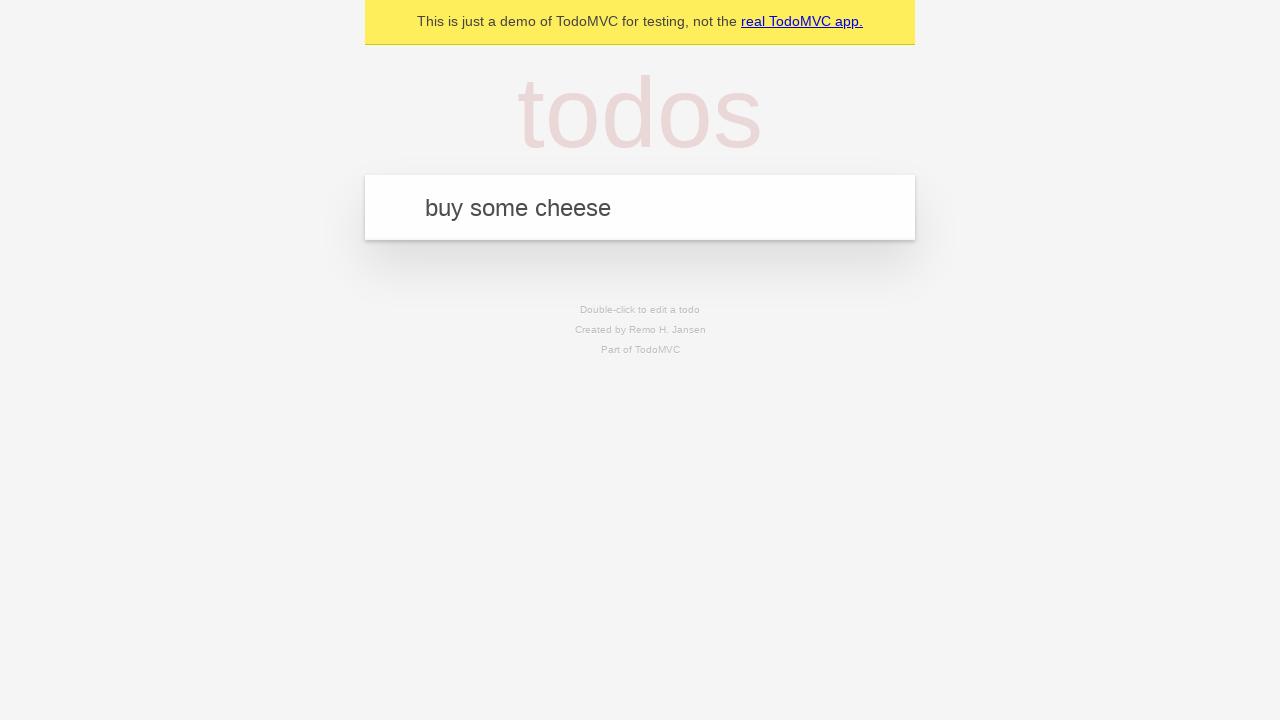

Pressed Enter to create first todo on internal:attr=[placeholder="What needs to be done?"i]
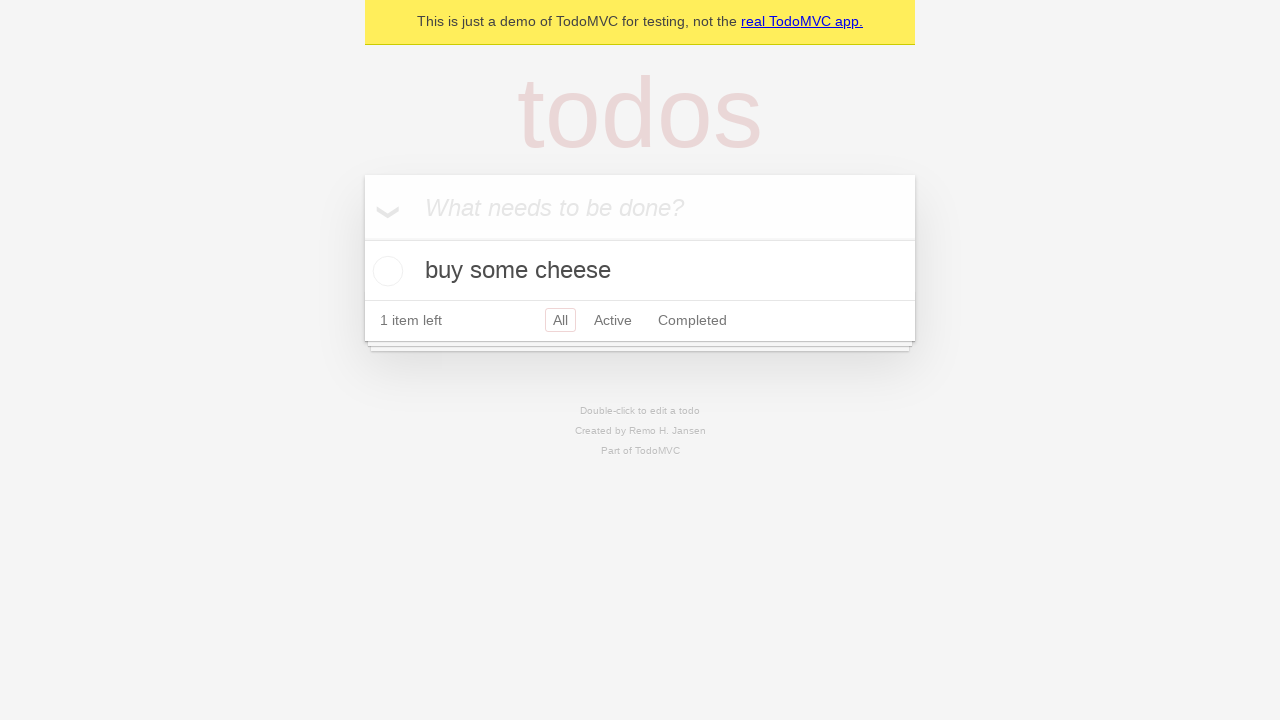

Filled input with second todo 'feed the cat' on internal:attr=[placeholder="What needs to be done?"i]
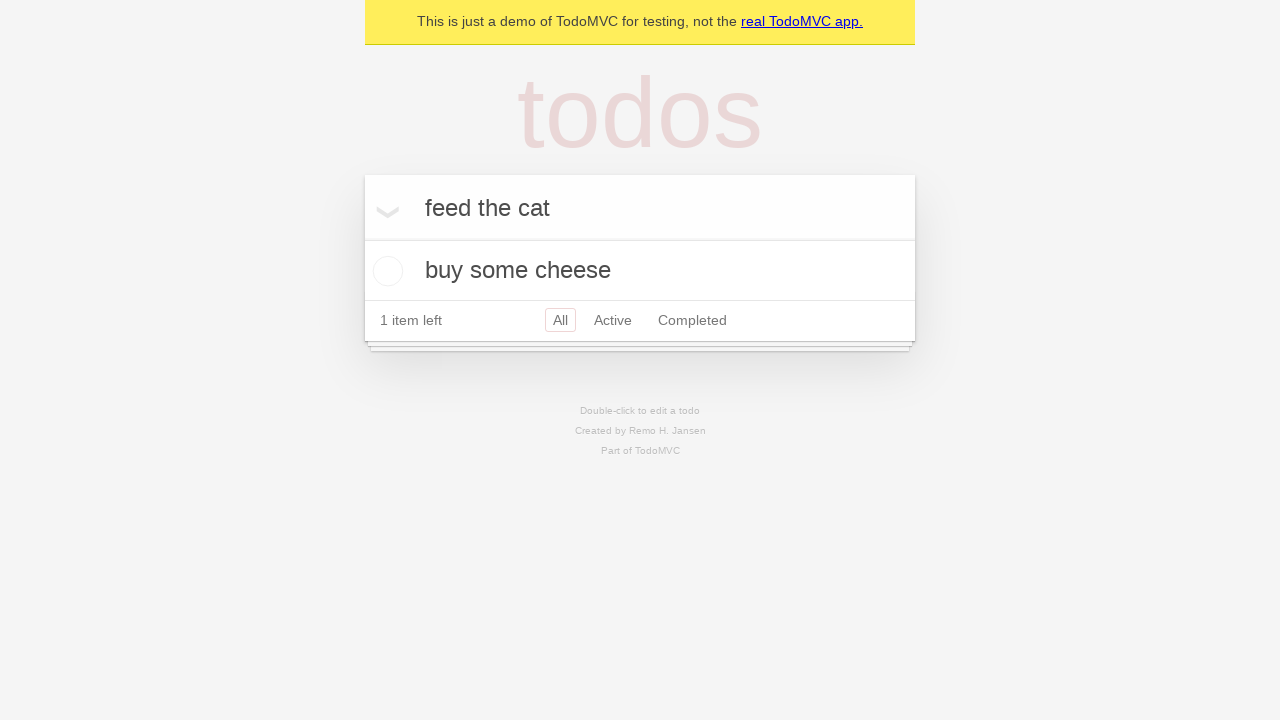

Pressed Enter to create second todo on internal:attr=[placeholder="What needs to be done?"i]
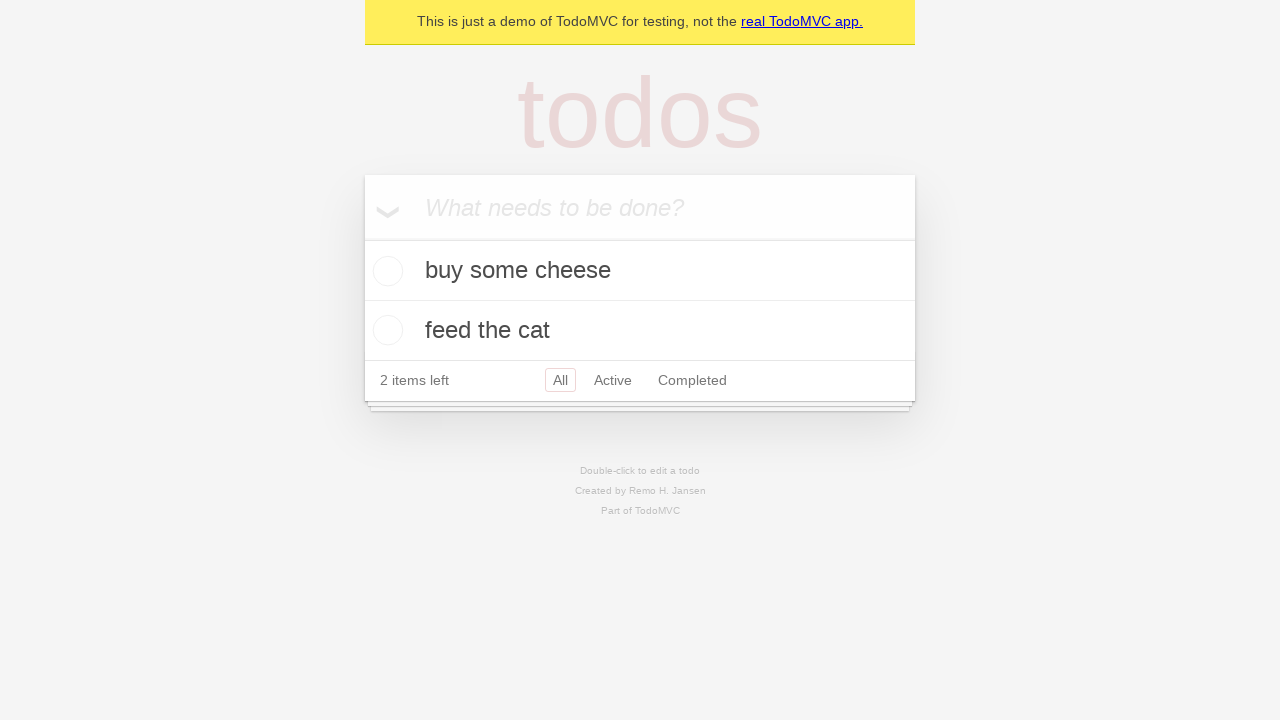

Filled input with third todo 'book a doctors appointment' on internal:attr=[placeholder="What needs to be done?"i]
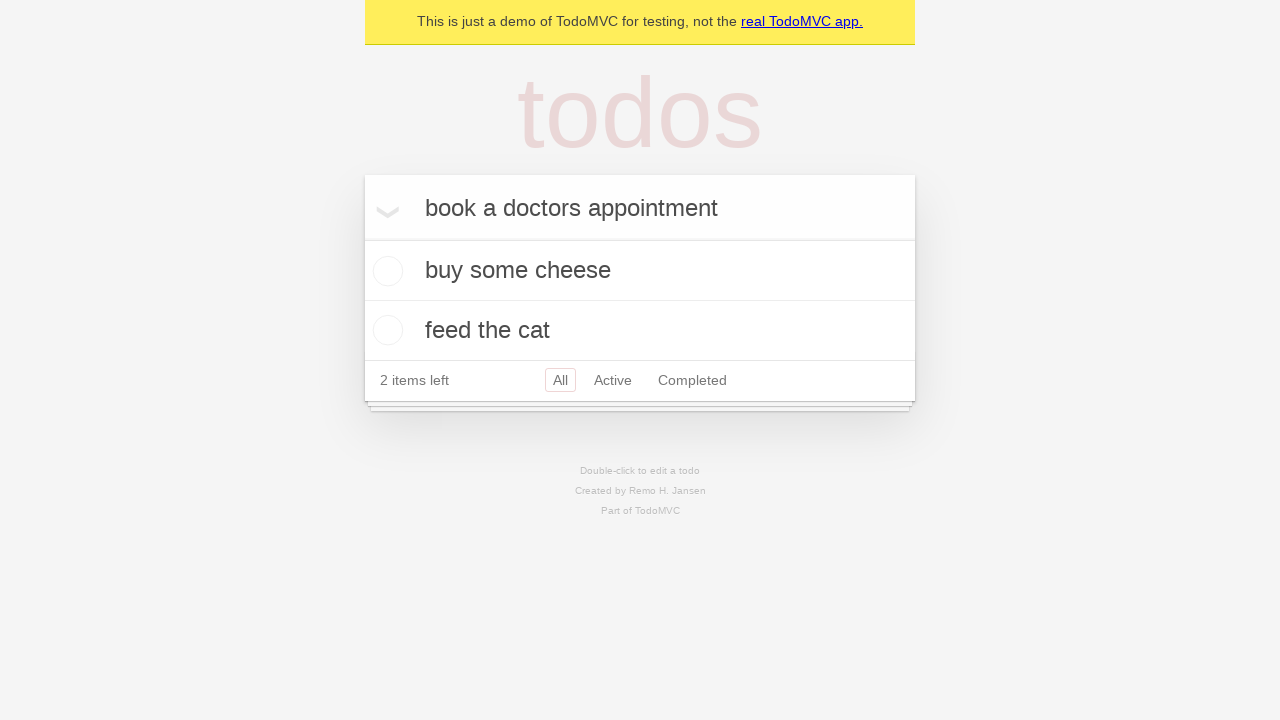

Pressed Enter to create third todo on internal:attr=[placeholder="What needs to be done?"i]
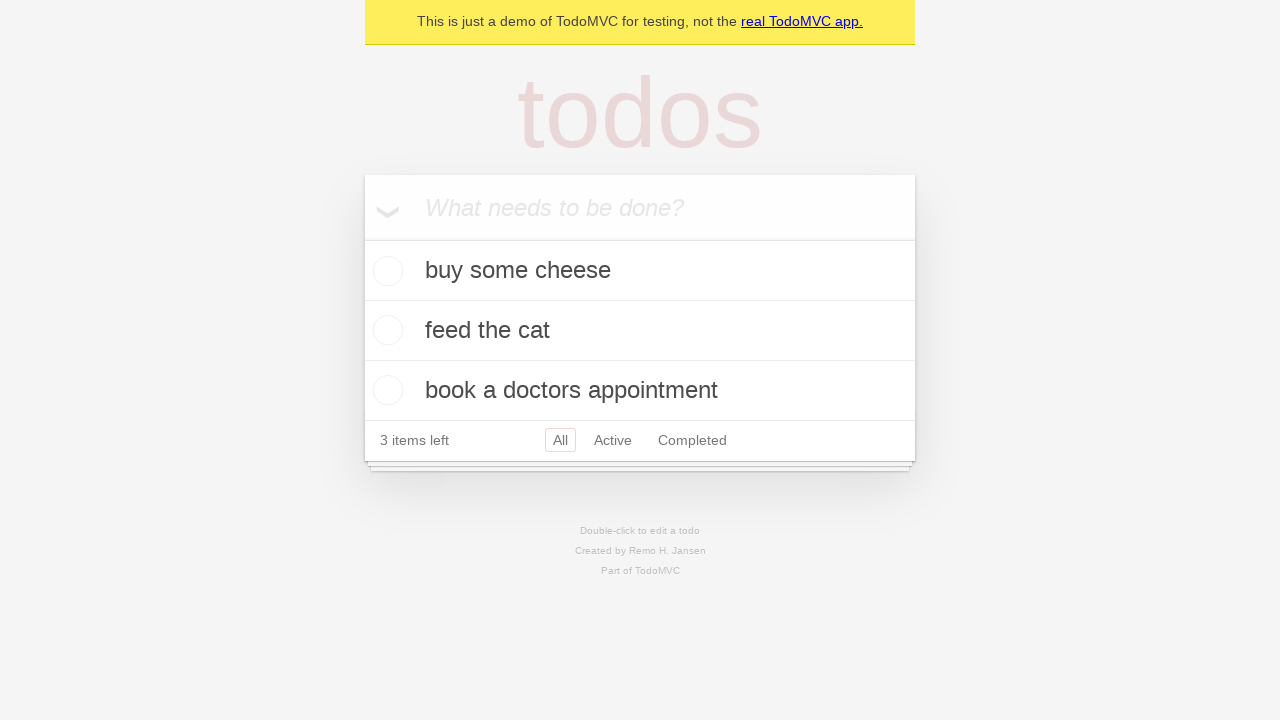

Waited for all 3 todos to be visible
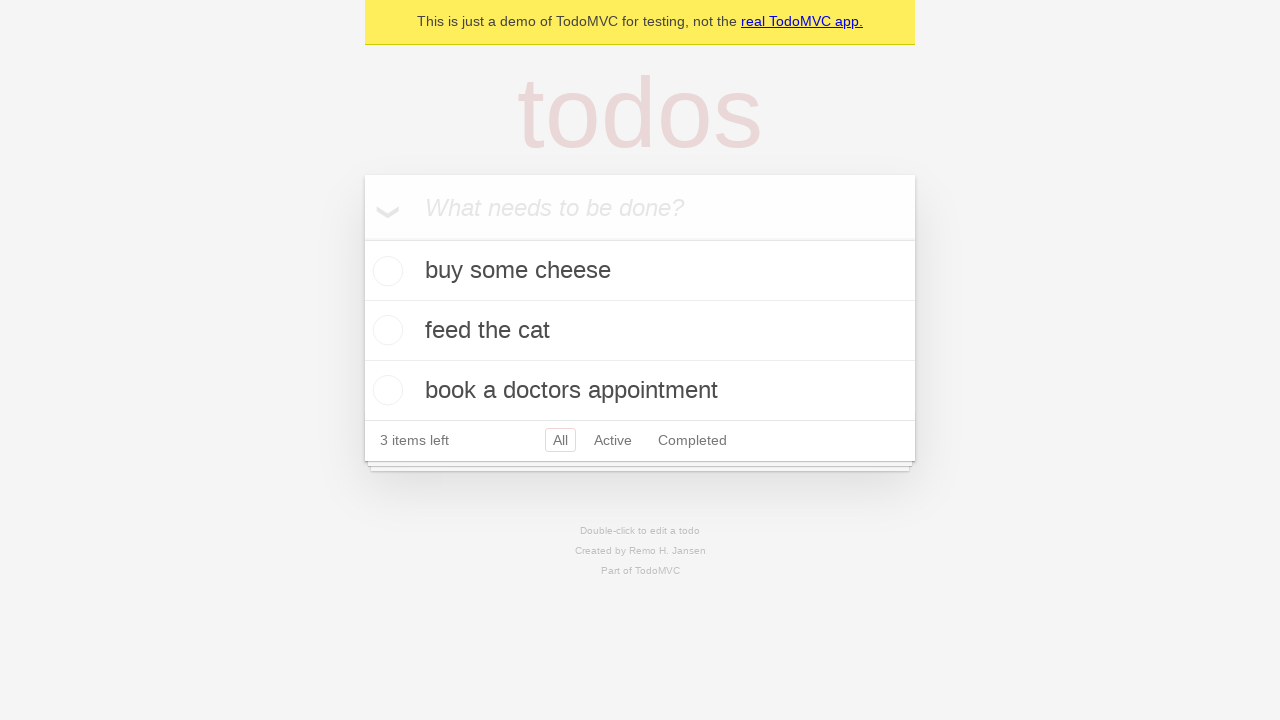

Double-clicked on second todo to enter edit mode at (640, 331) on internal:testid=[data-testid="todo-item"s] >> nth=1
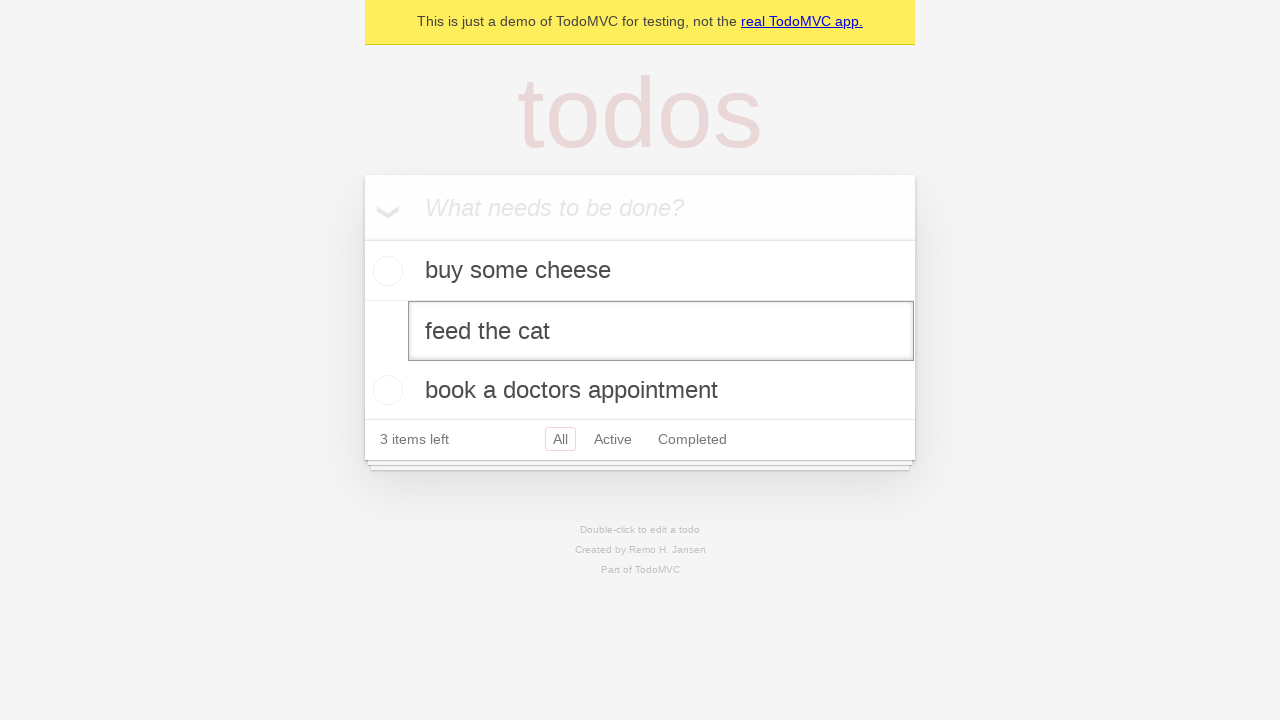

Changed todo text to 'buy some sausages' on internal:testid=[data-testid="todo-item"s] >> nth=1 >> internal:role=textbox[nam
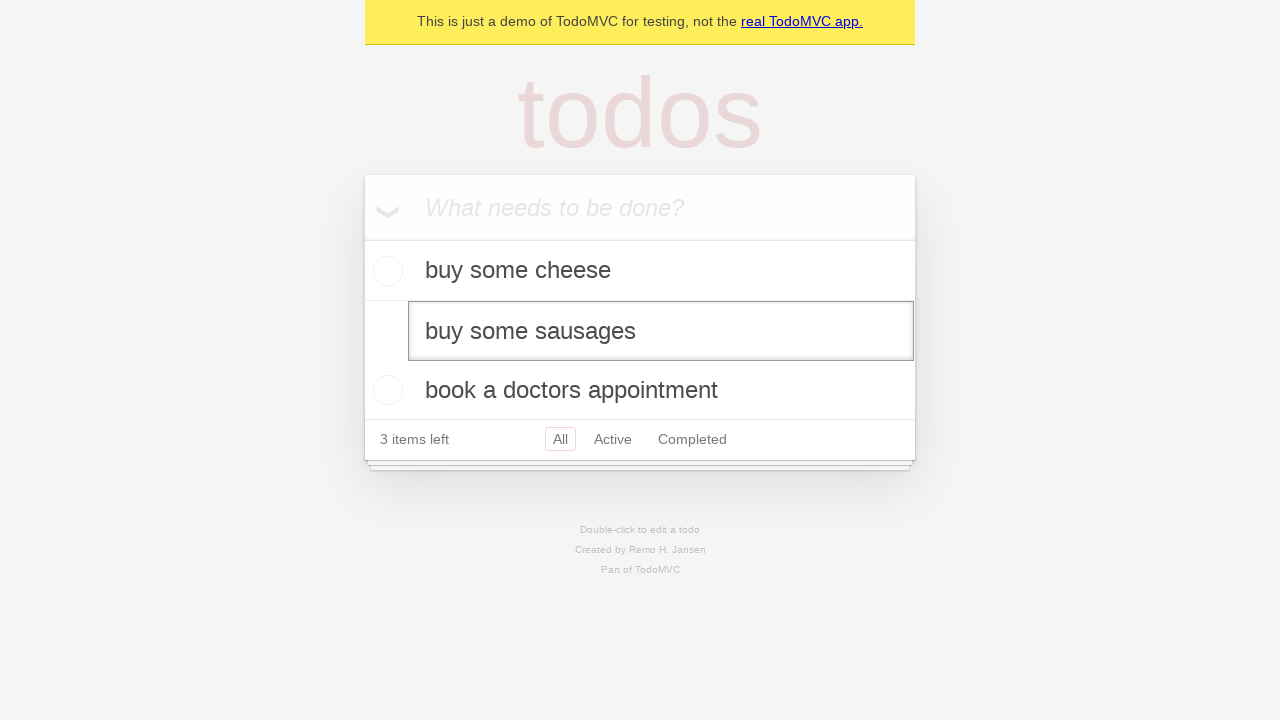

Dispatched blur event to save edits on input field
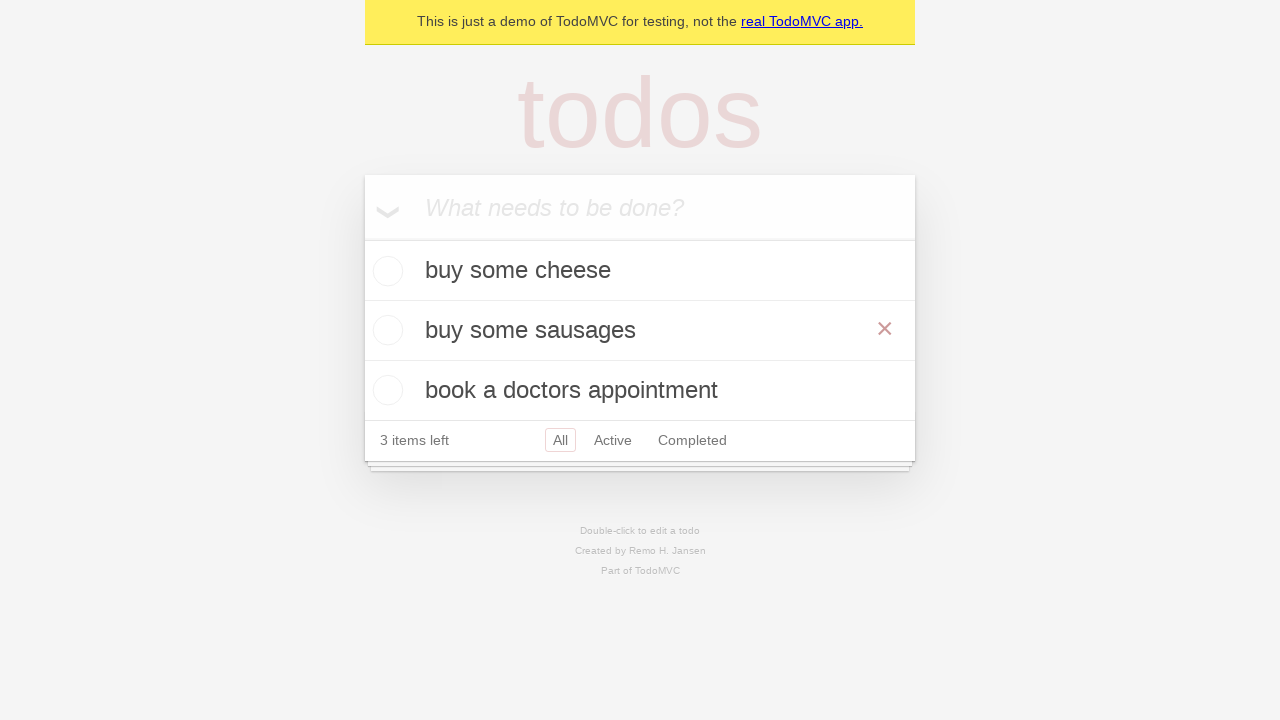

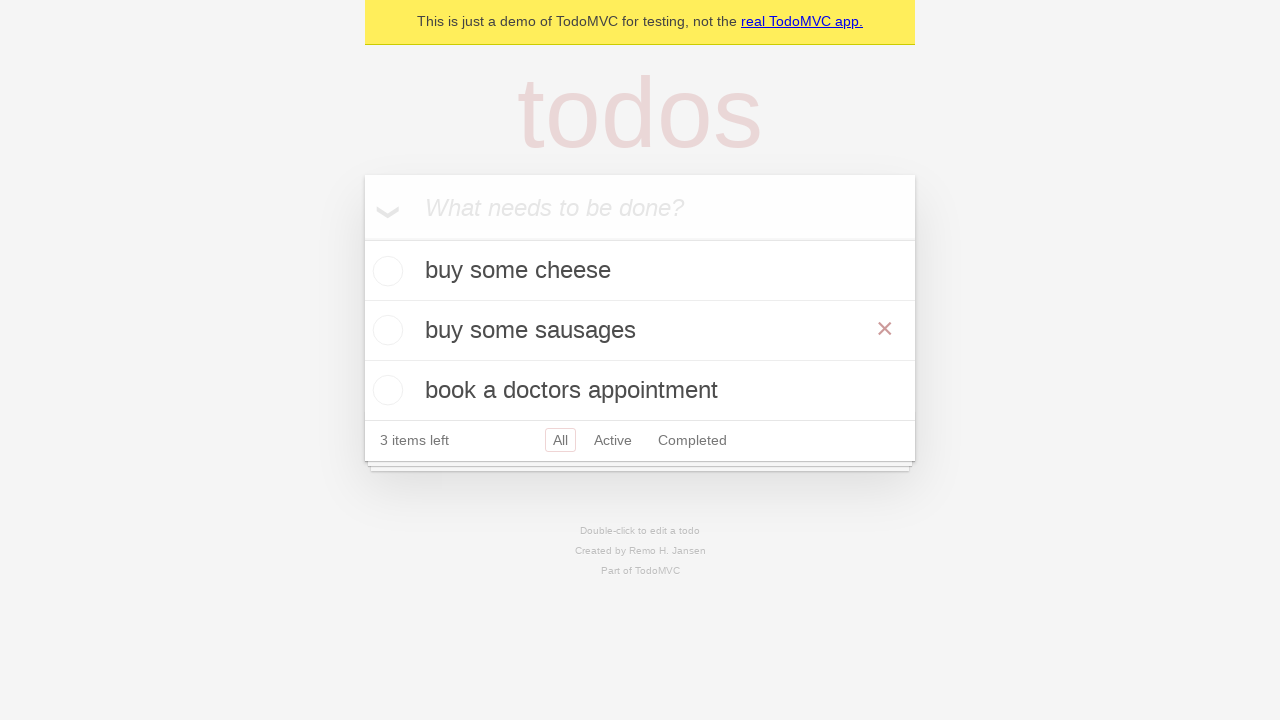